Tests alert handling functionality by triggering different types of alerts and accepting or dismissing them

Starting URL: https://demoqa.com/alerts

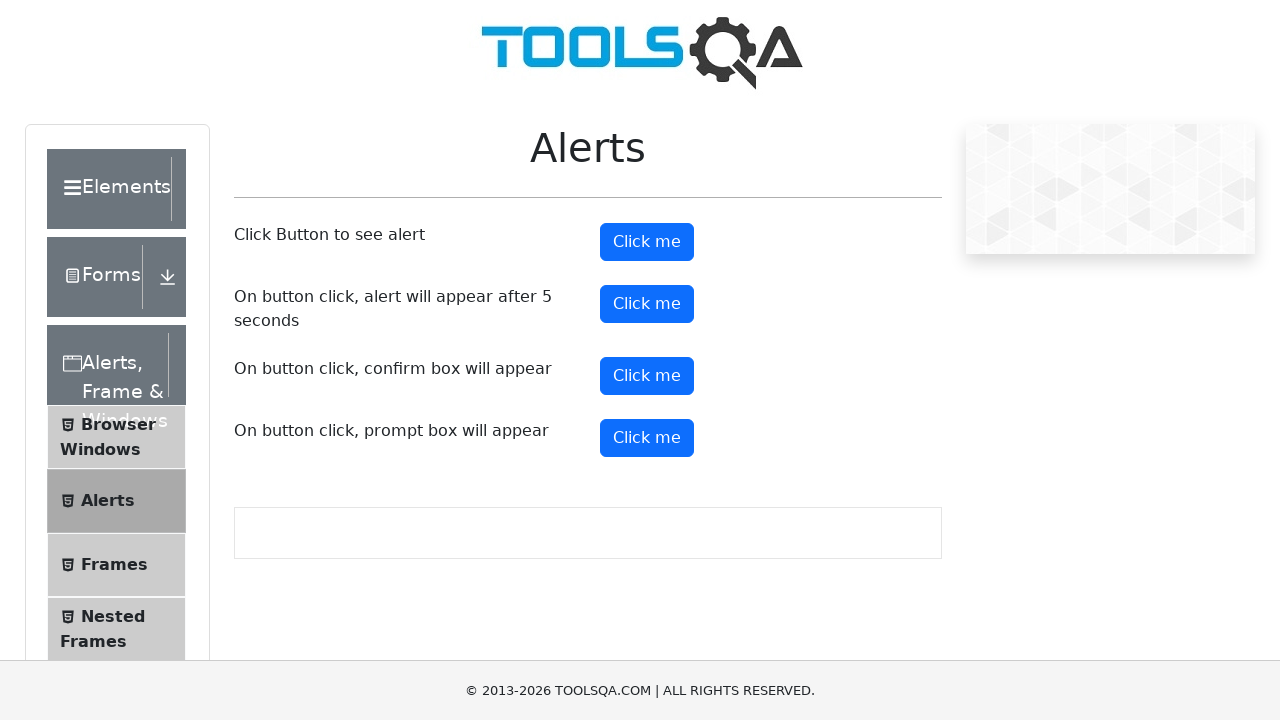

Clicked alert button to trigger first alert at (647, 242) on #alertButton
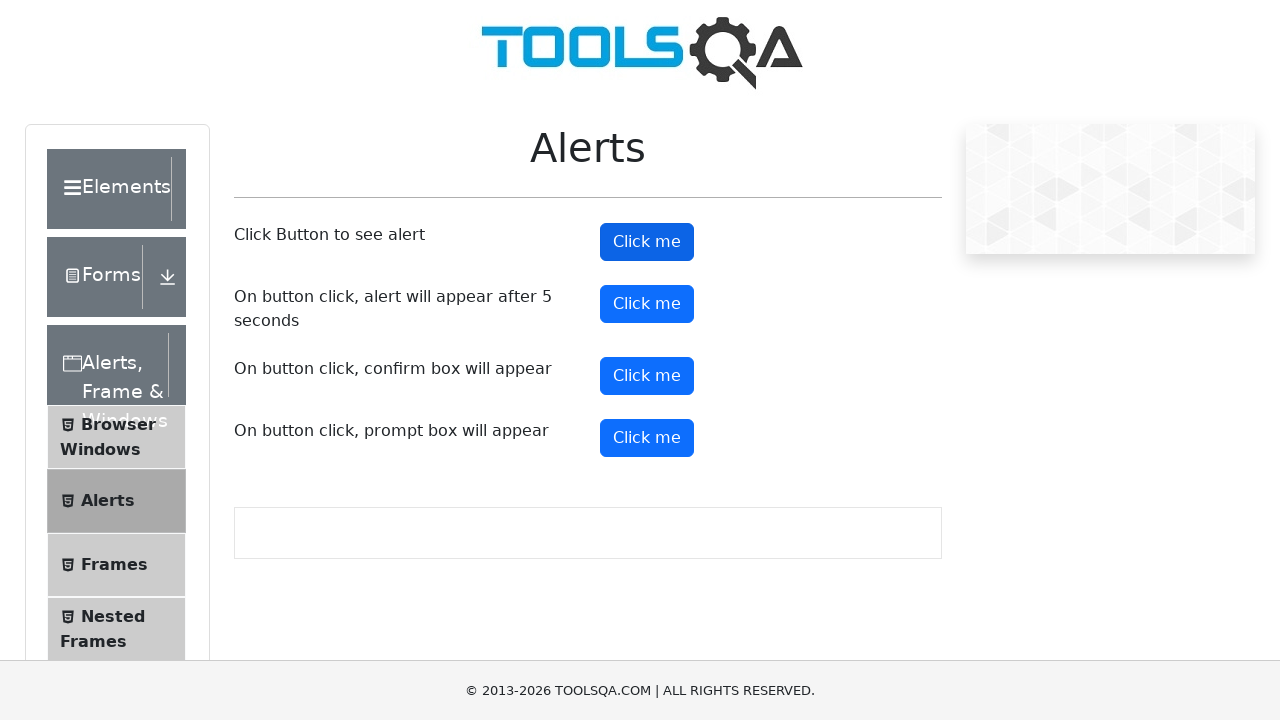

Set up dialog handler to accept alerts
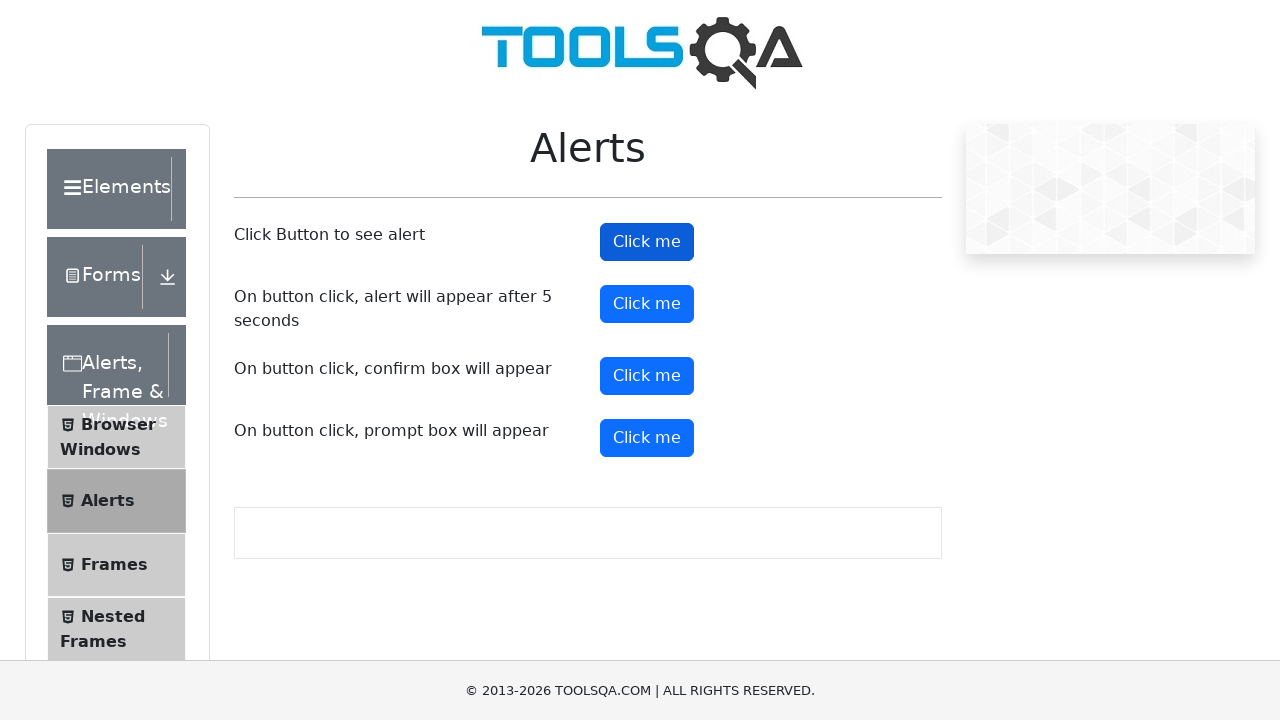

Scrolled confirm button into view
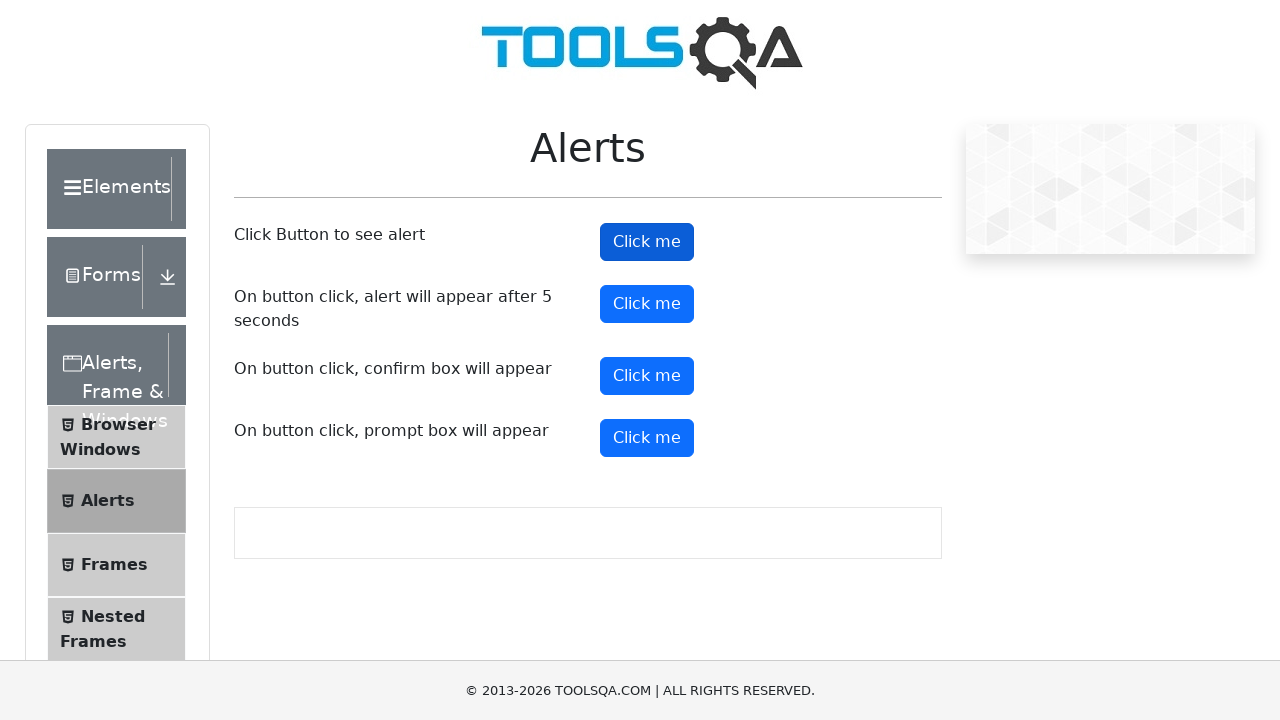

Clicked confirm button to trigger confirm dialog at (647, 376) on #confirmButton
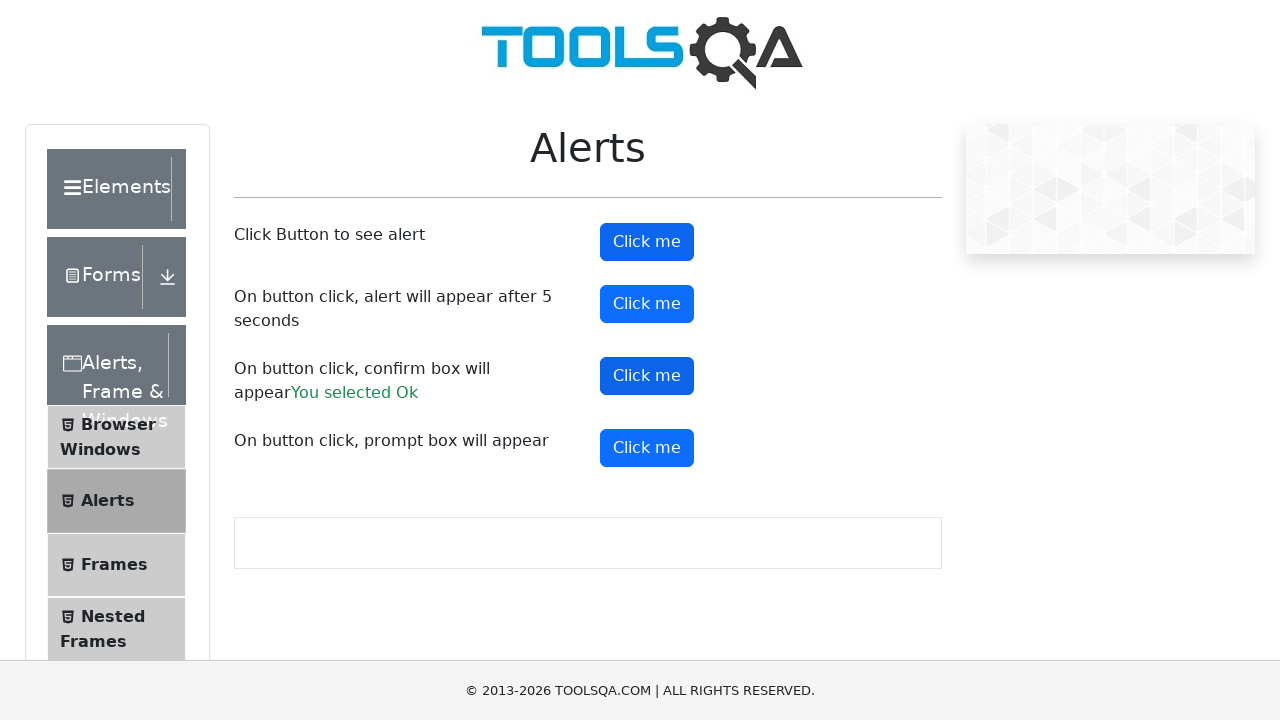

Set up dialog handler to dismiss confirm dialog
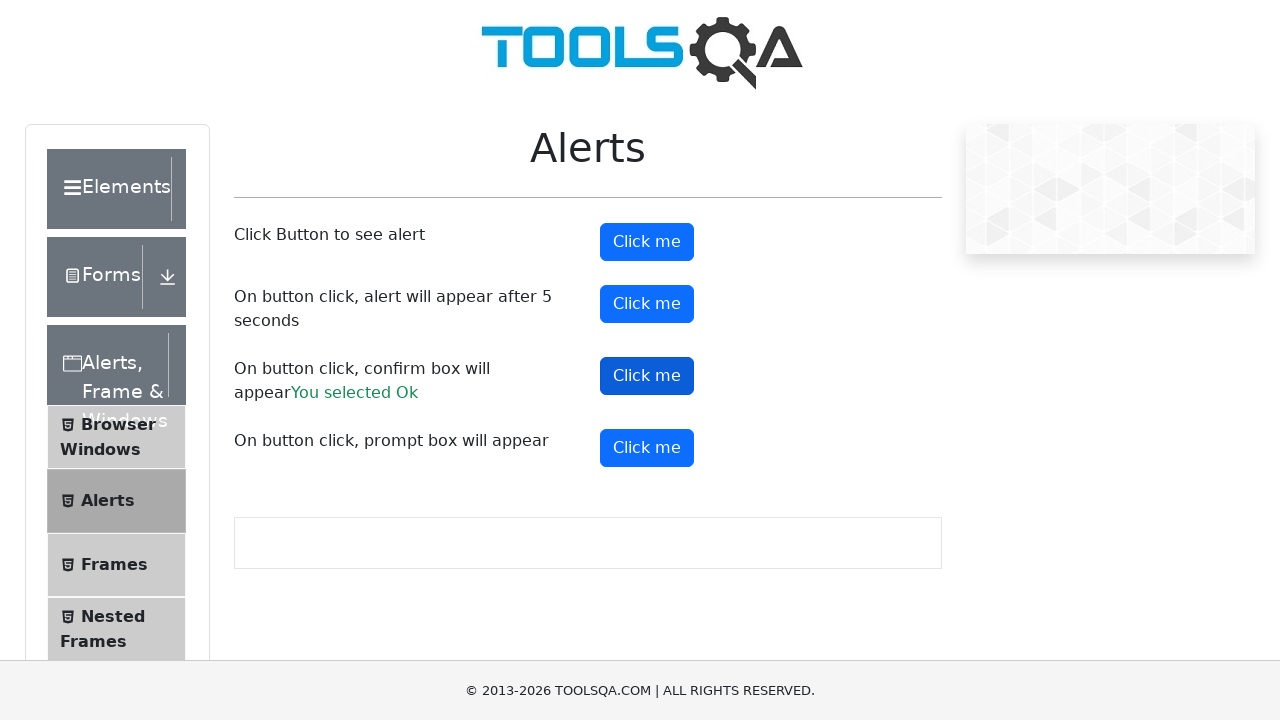

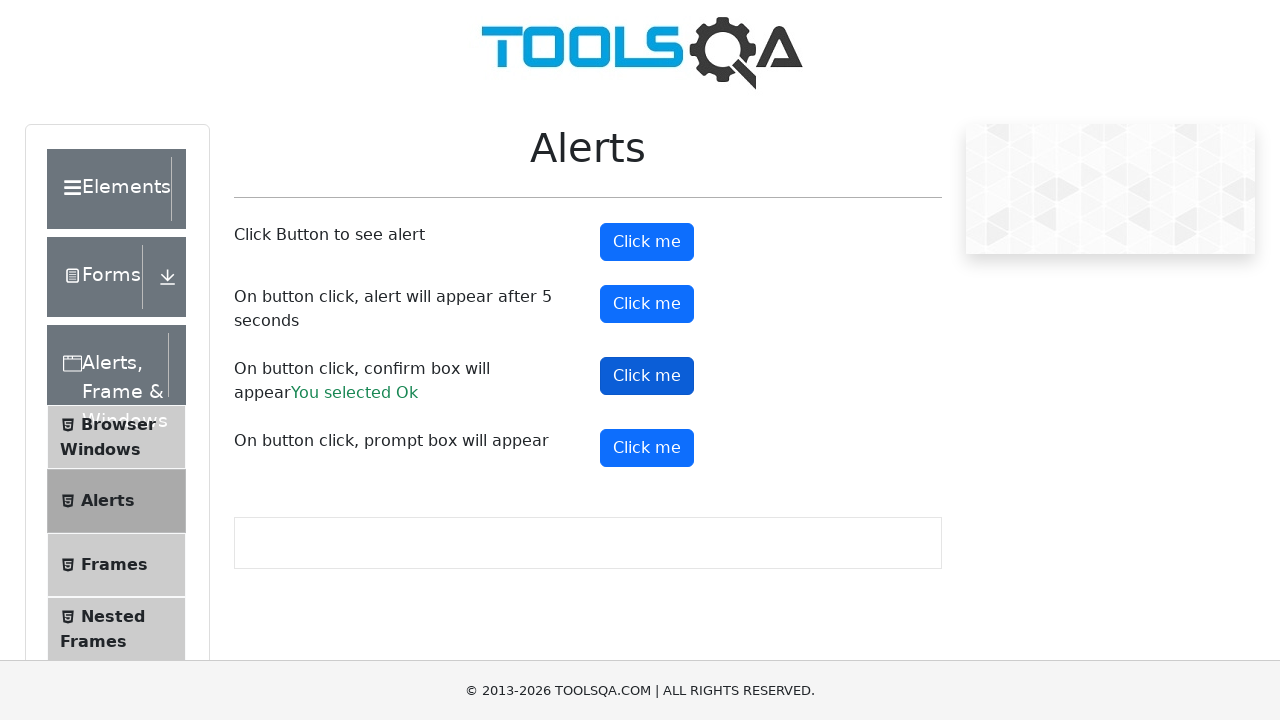